Navigates to W3Schools HTML tables tutorial page and scrolls down to the bottom of the page using JavaScript execution.

Starting URL: https://www.w3schools.com/html/html_tables.asp

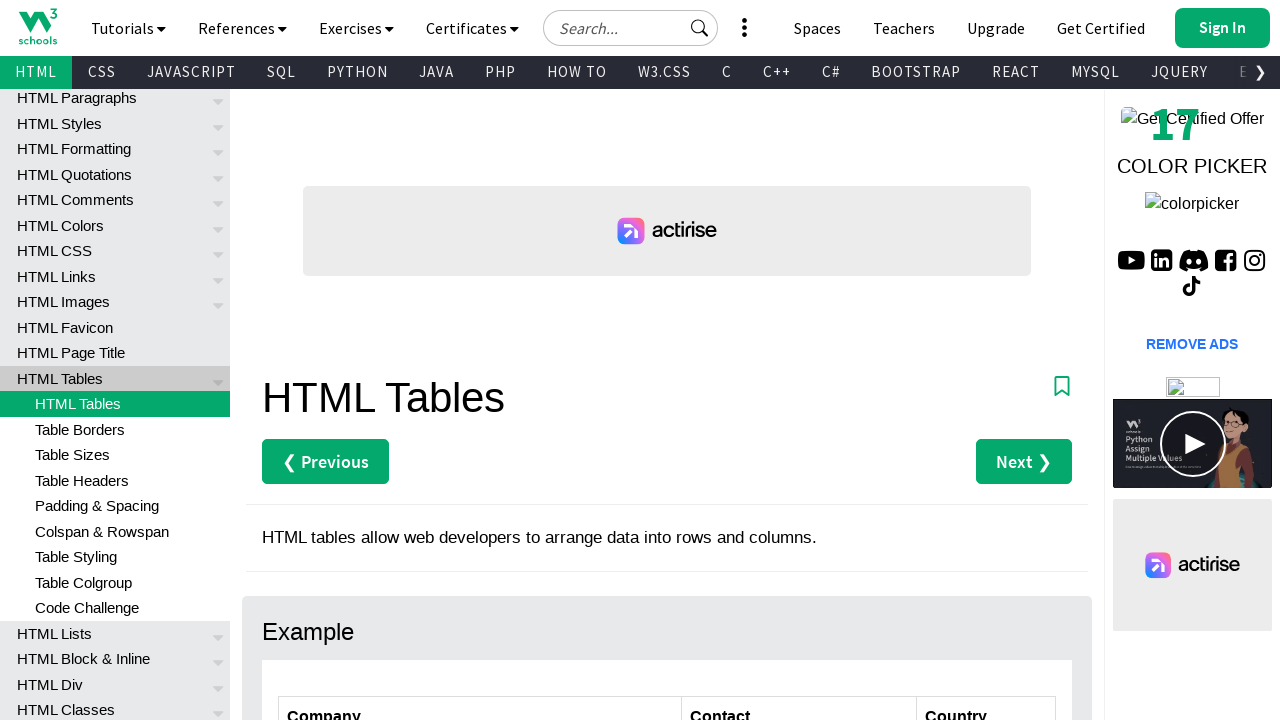

Navigated to W3Schools HTML tables tutorial page
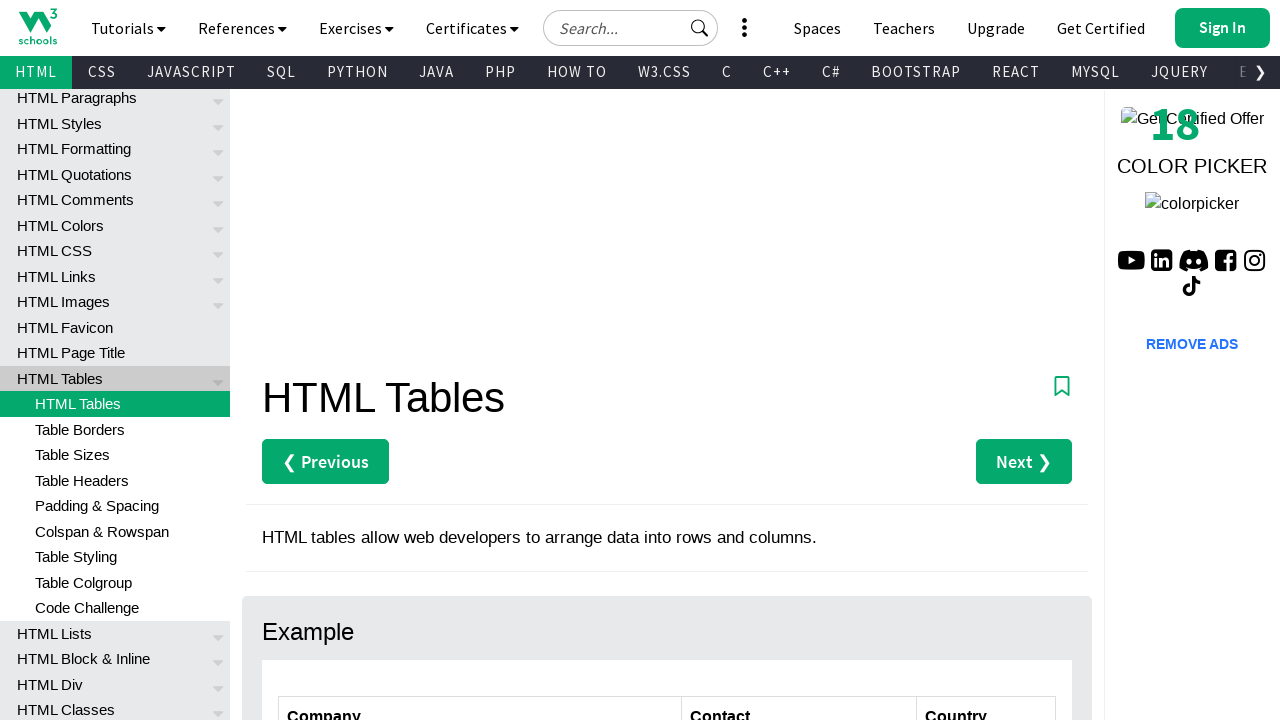

Page loaded and DOM content ready
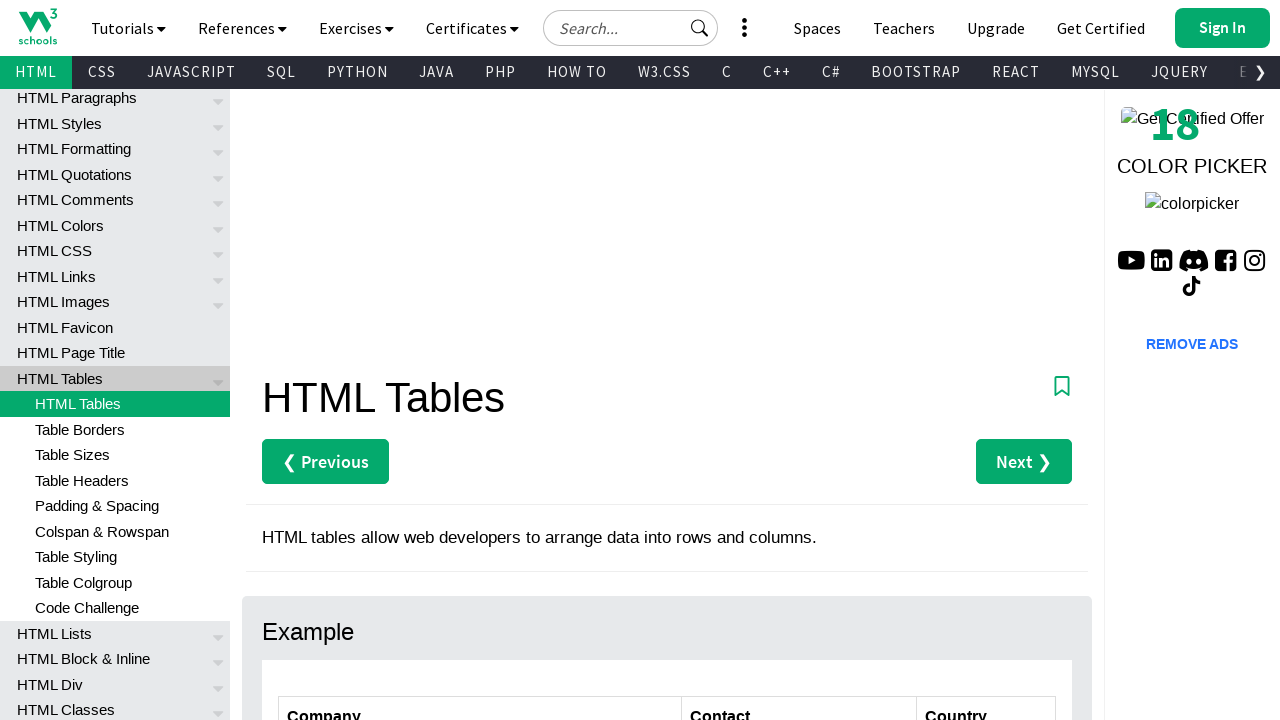

Scrolled down to bottom of page using JavaScript
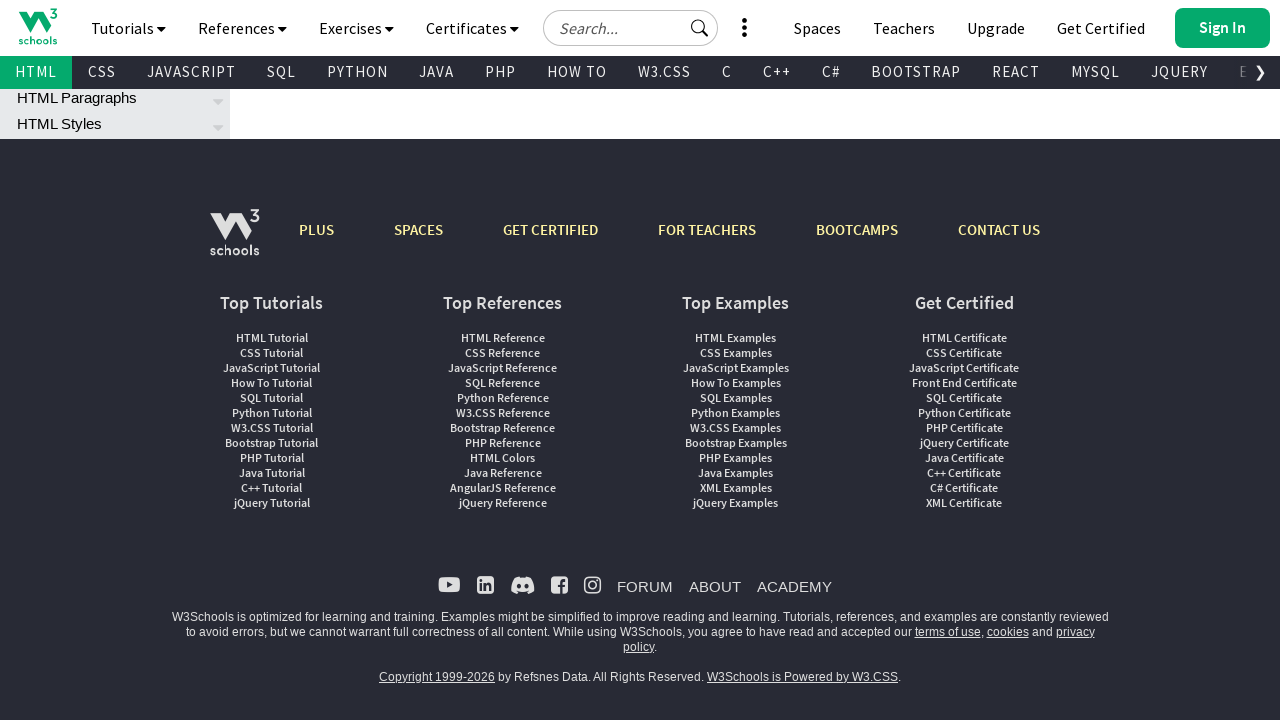

Waited for scroll animation to complete
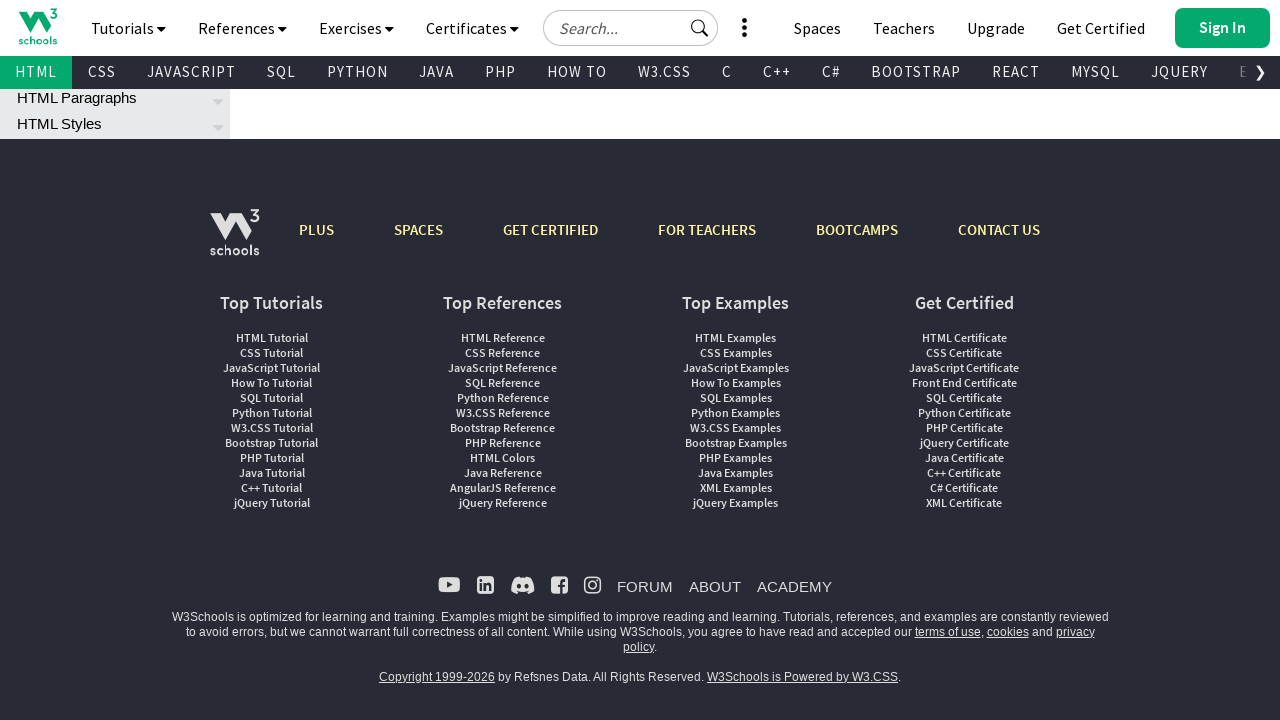

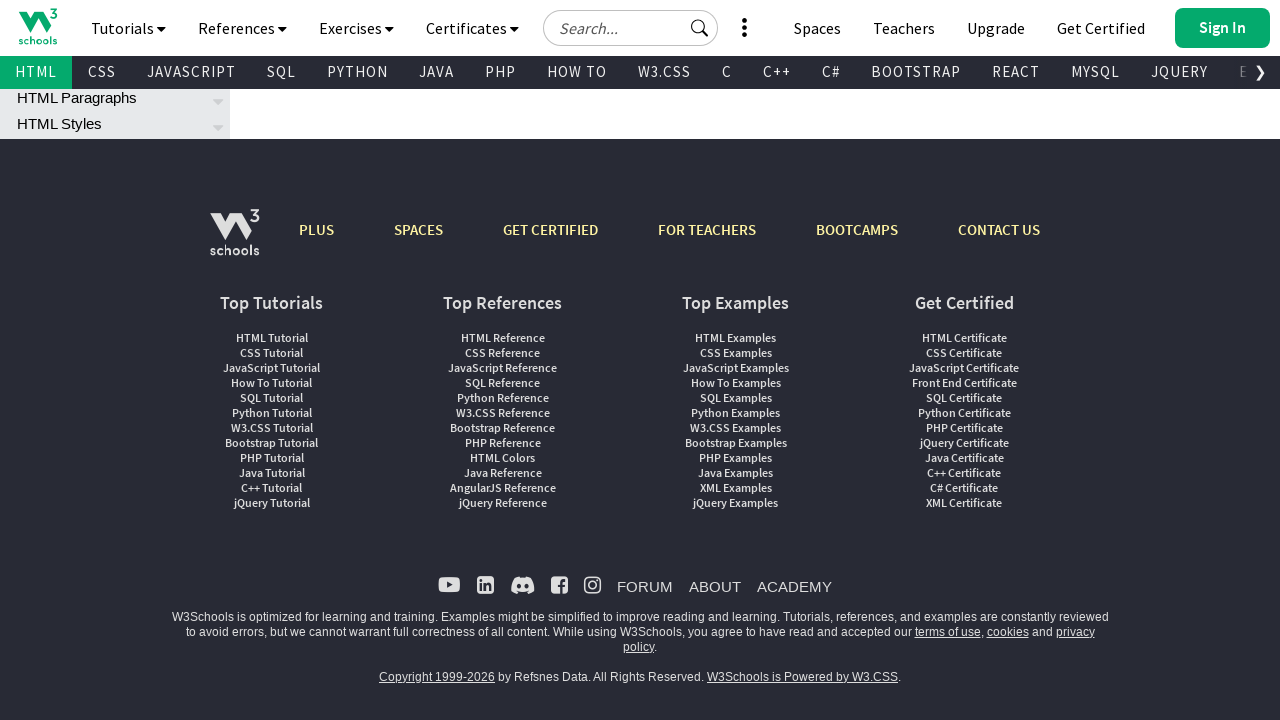